Tests a registration form by filling in first name, last name, and email fields, then submitting and verifying the success message.

Starting URL: http://suninjuly.github.io/registration1.html

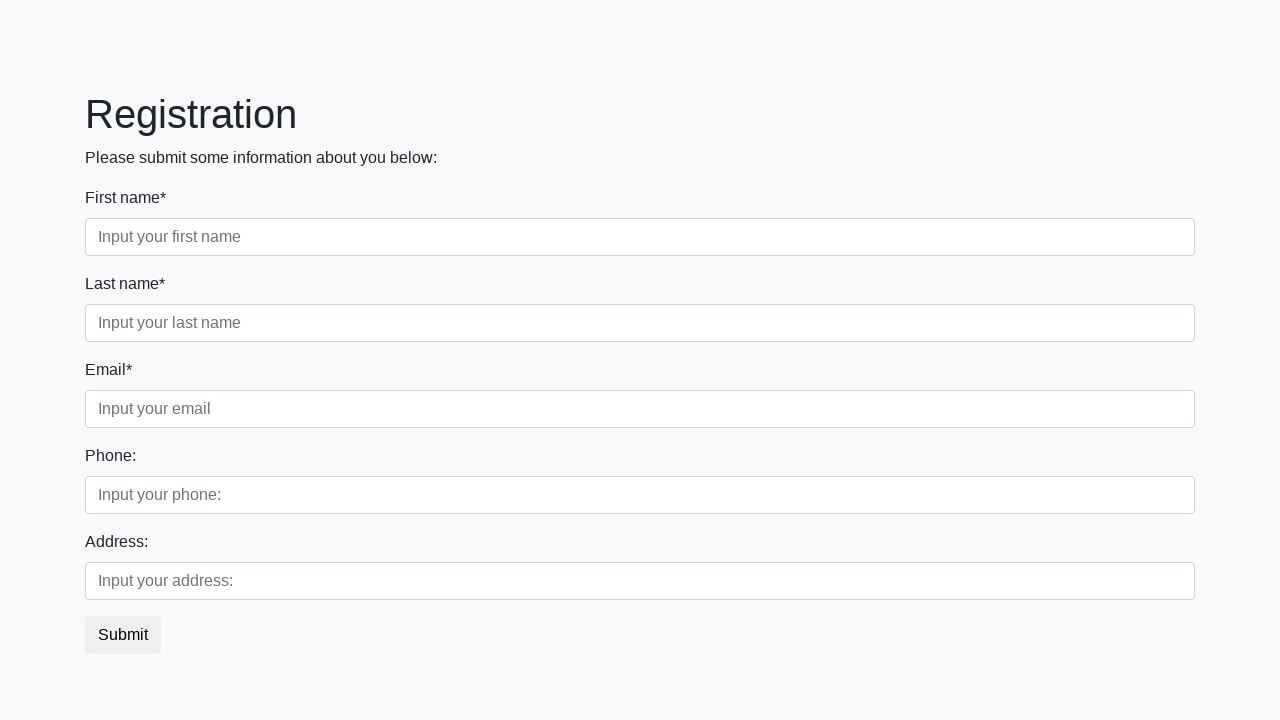

Filled first name field with 'Ivan' on .form-control.first
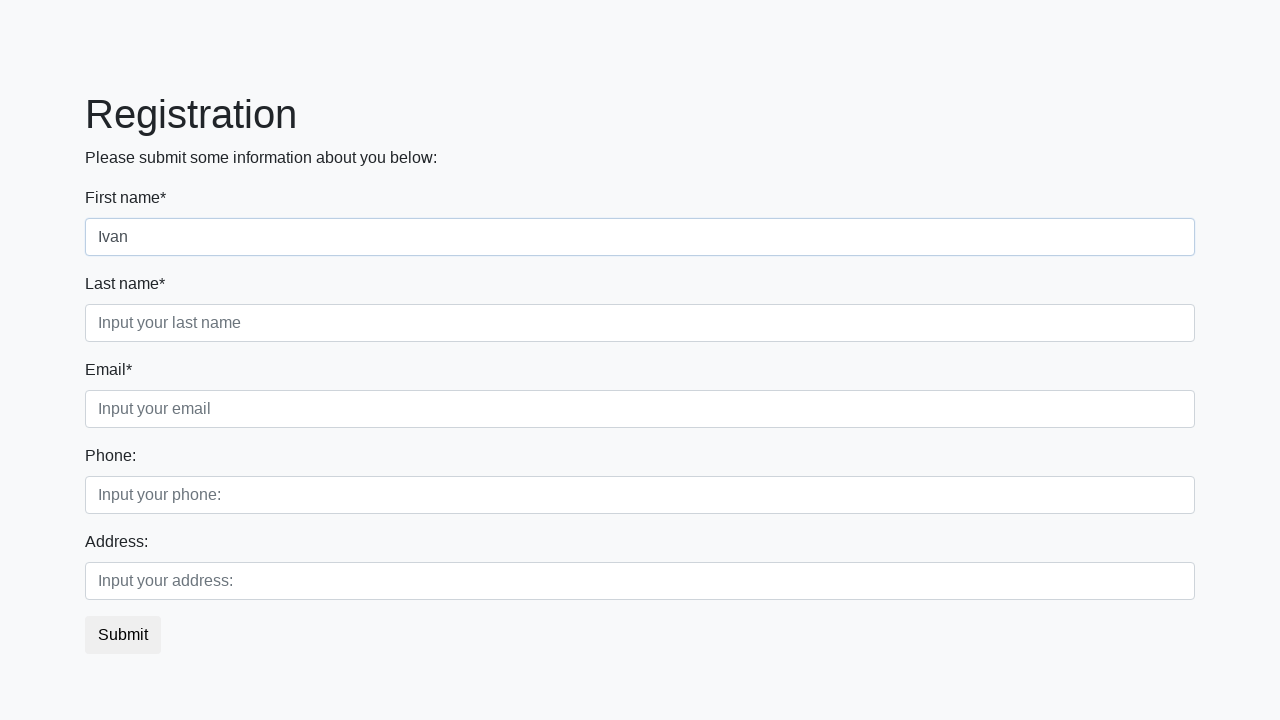

Filled last name field with 'Petrov' on .form-control.second
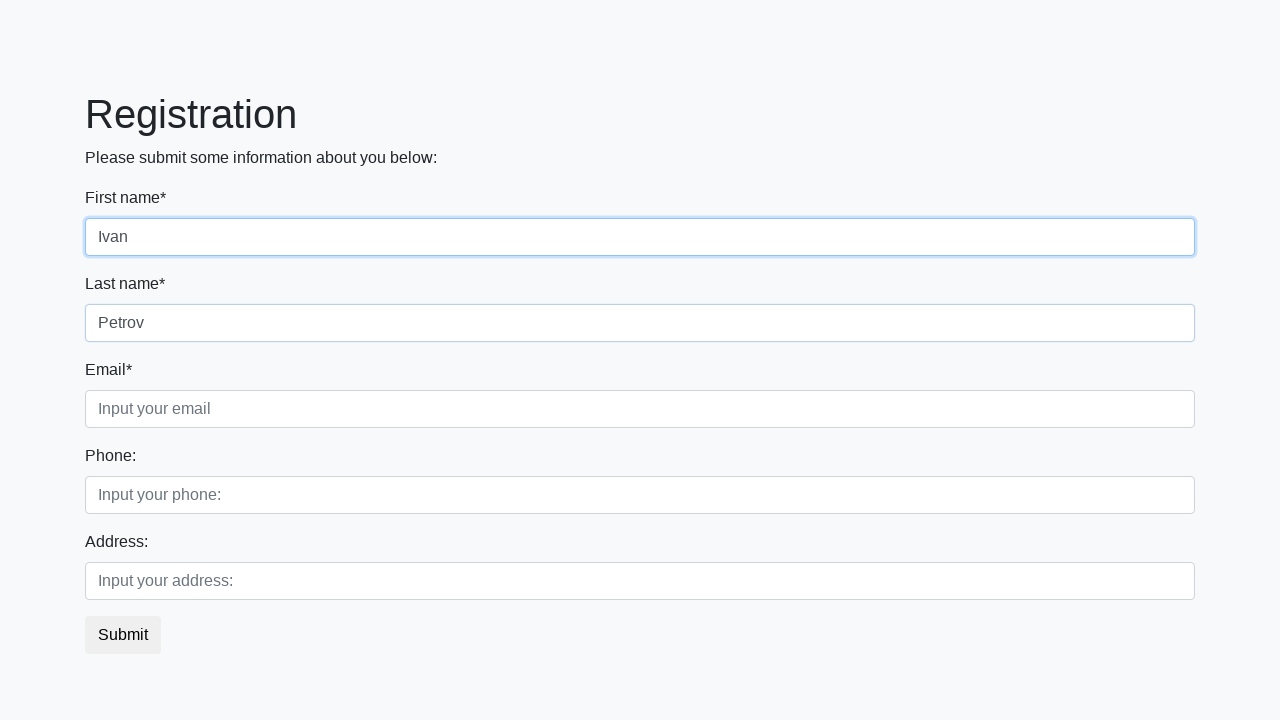

Filled email field with 'nn@mailto.plus' on .form-control.third
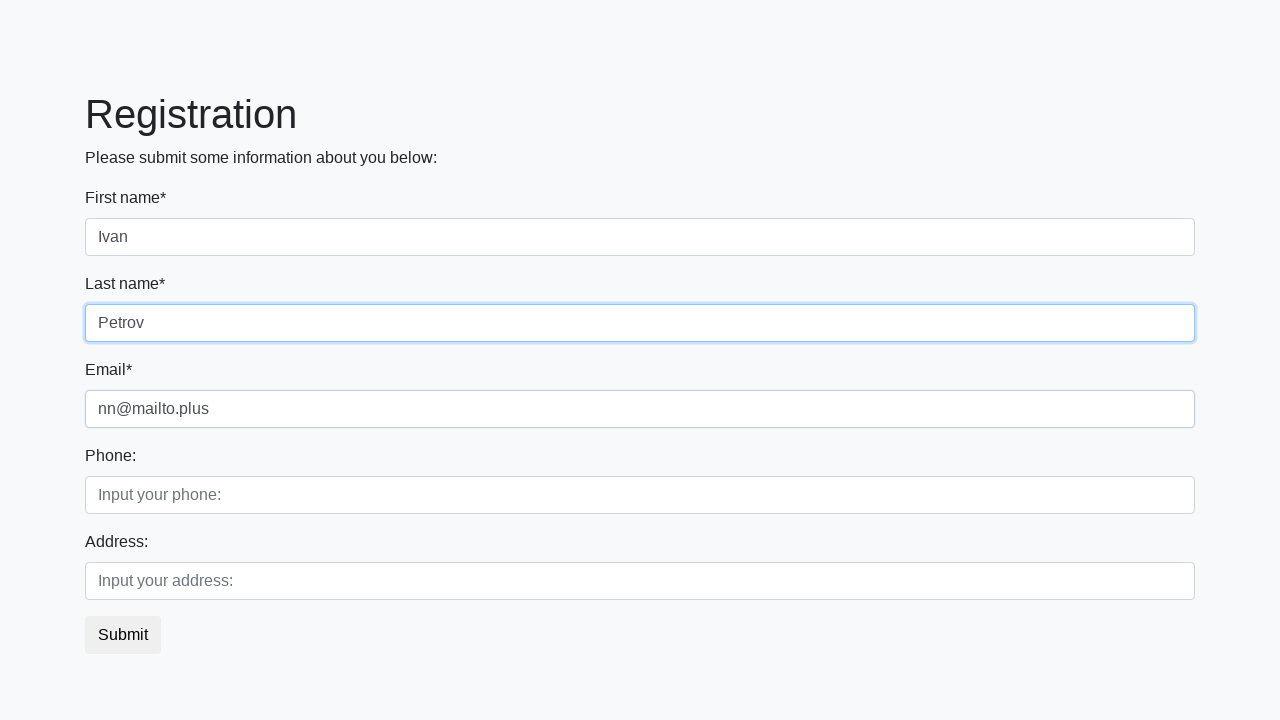

Clicked submit button to register at (123, 635) on button.btn
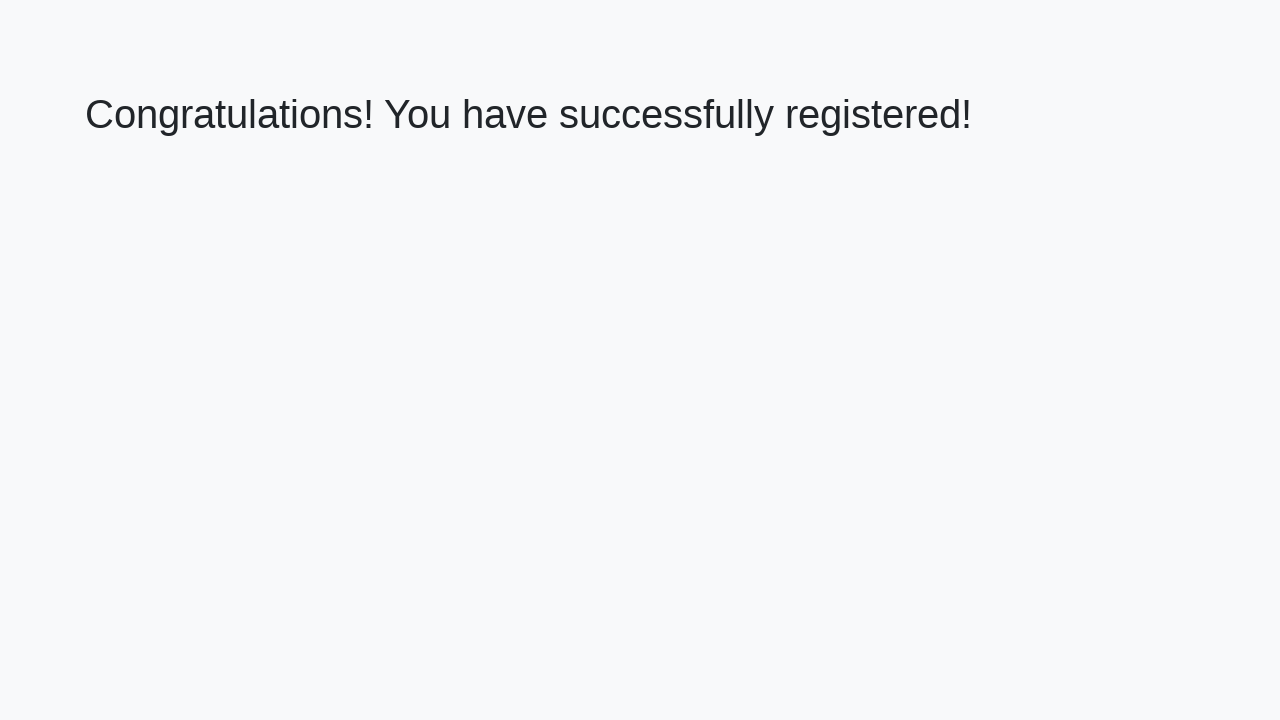

Success message heading loaded
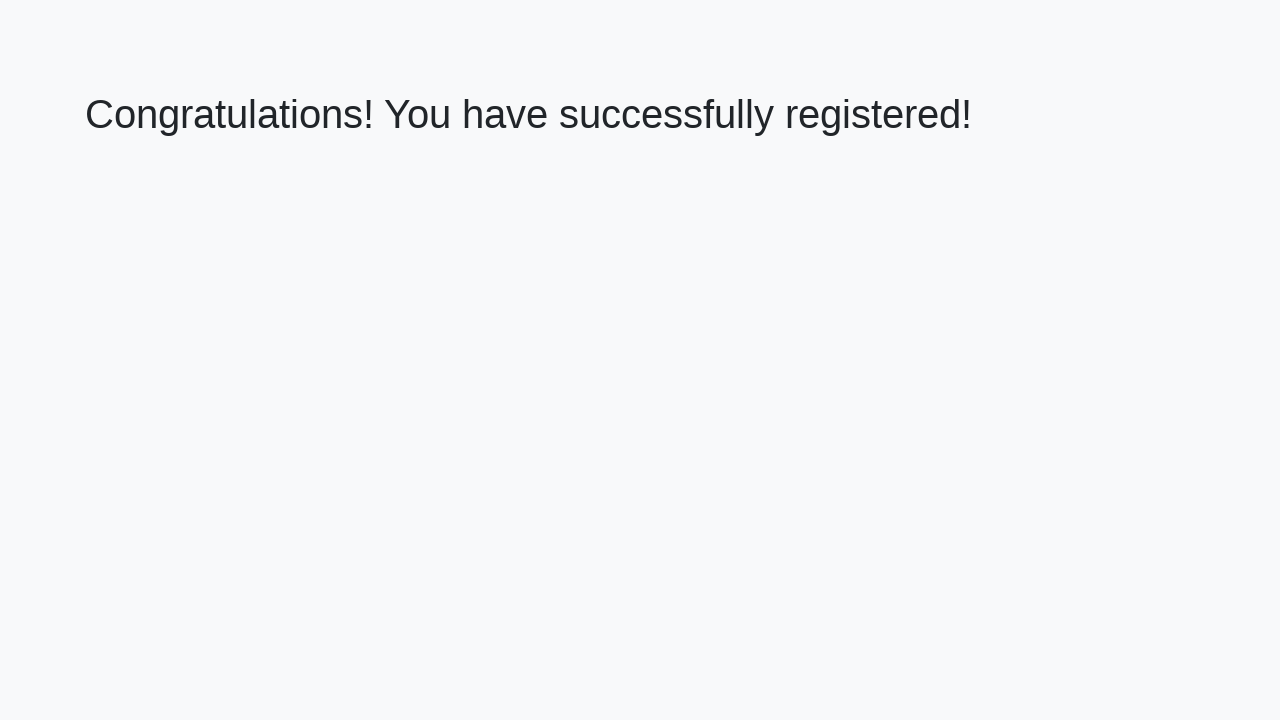

Retrieved success message text
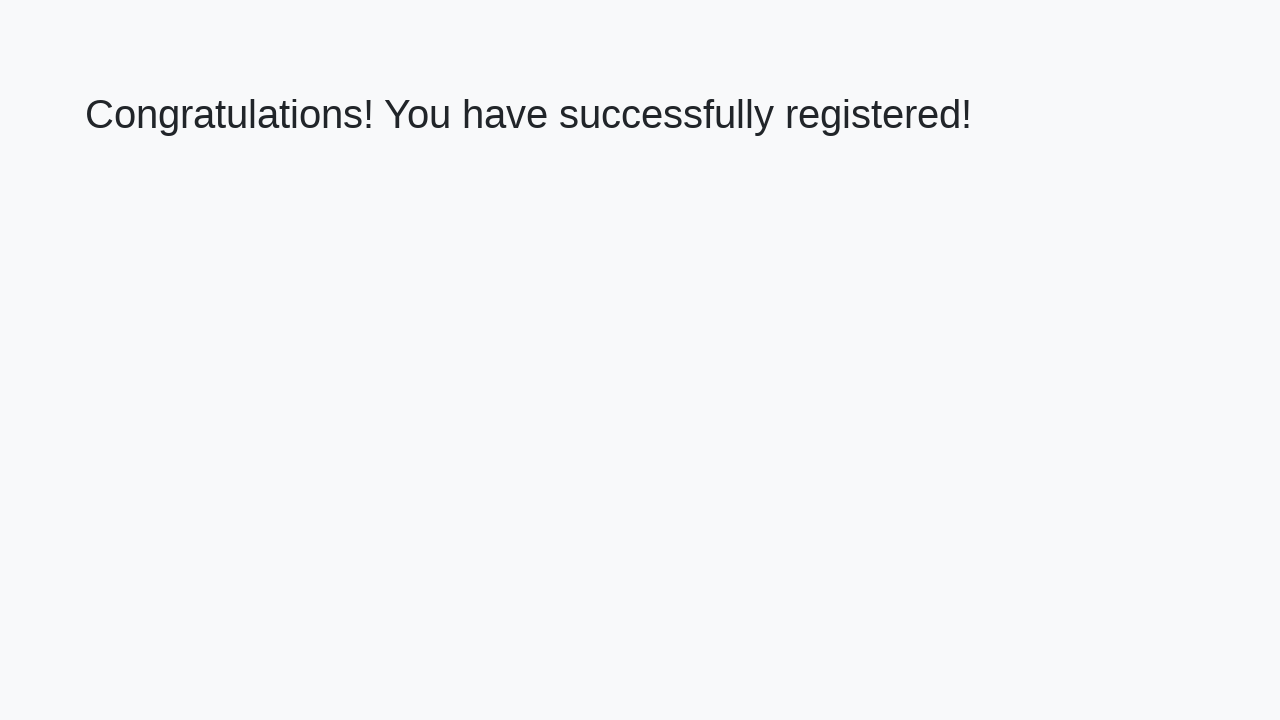

Verified success message: 'Congratulations! You have successfully registered!'
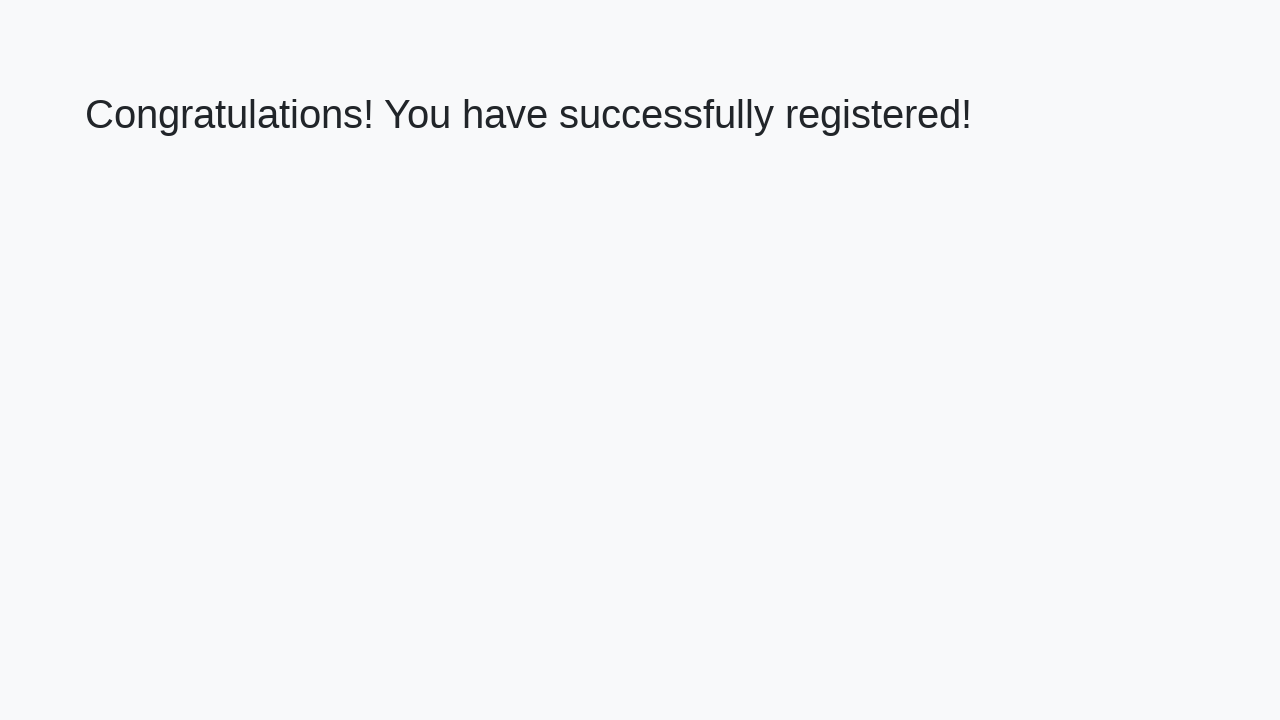

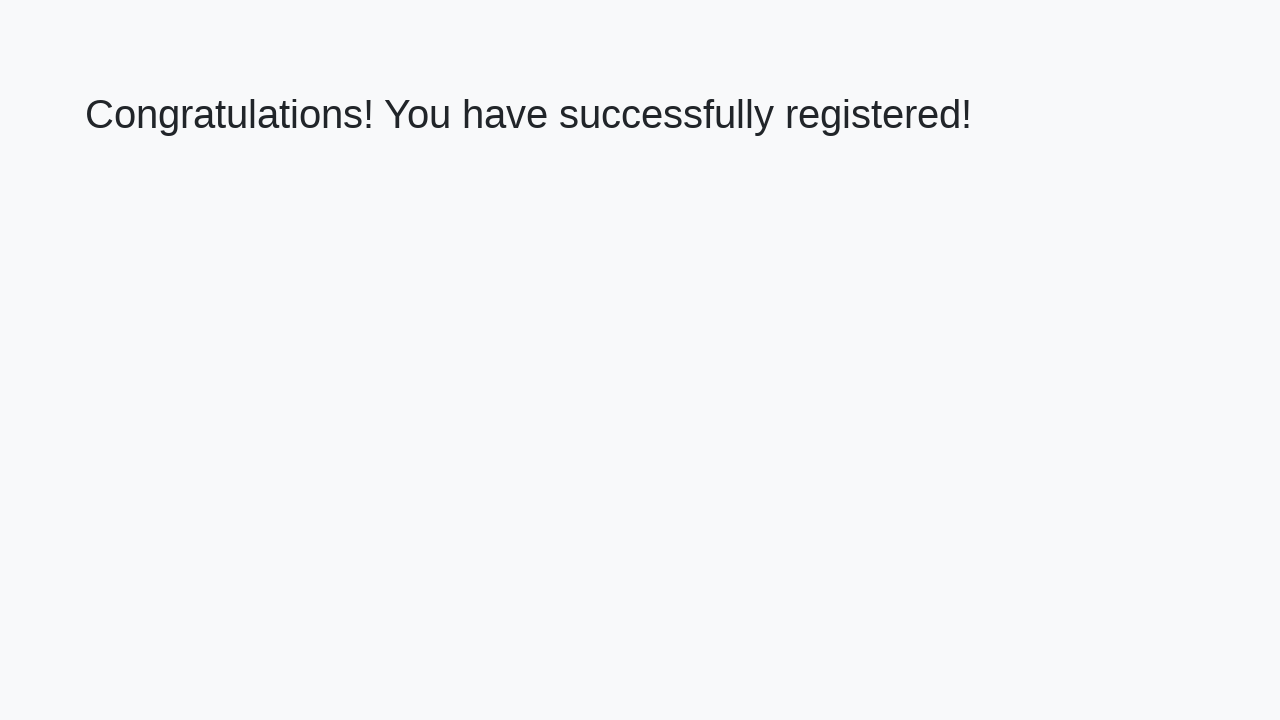